Tests drag and drop functionality on jQuery UI demo page by dragging an element to a drop target within an iframe using the dragTo method

Starting URL: https://jqueryui.com/droppable/

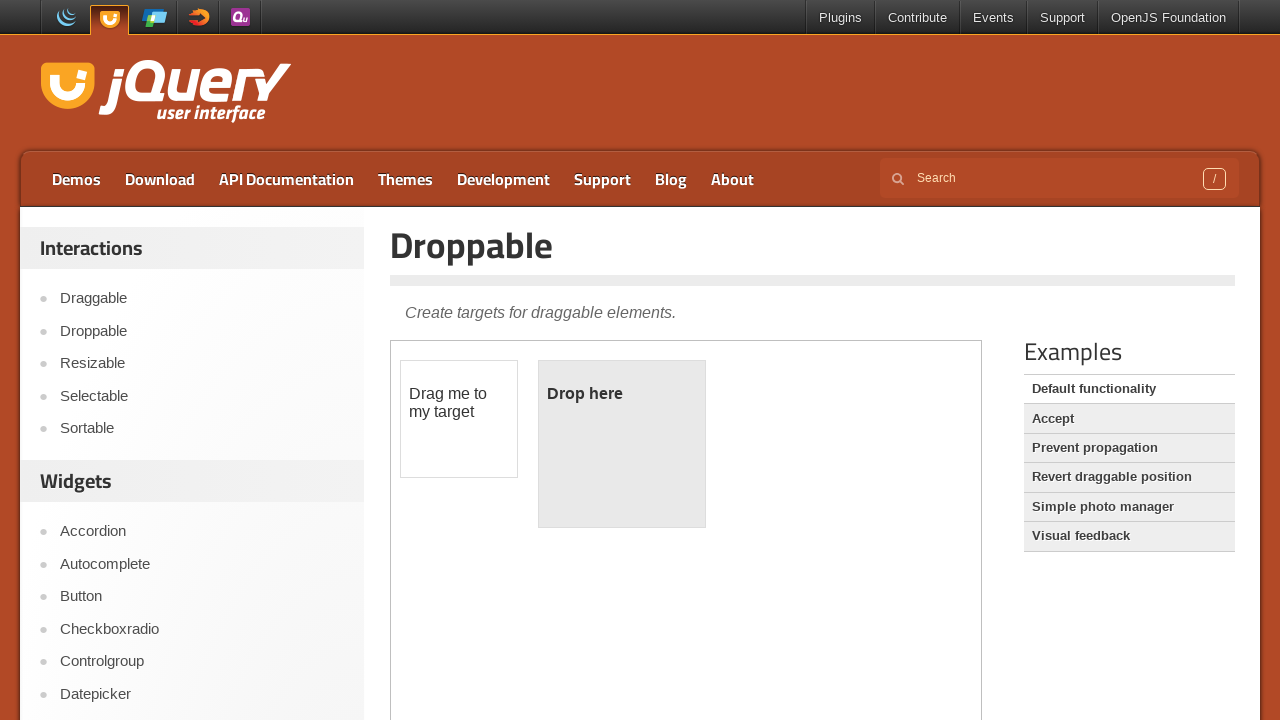

Navigated to jQuery UI droppable demo page
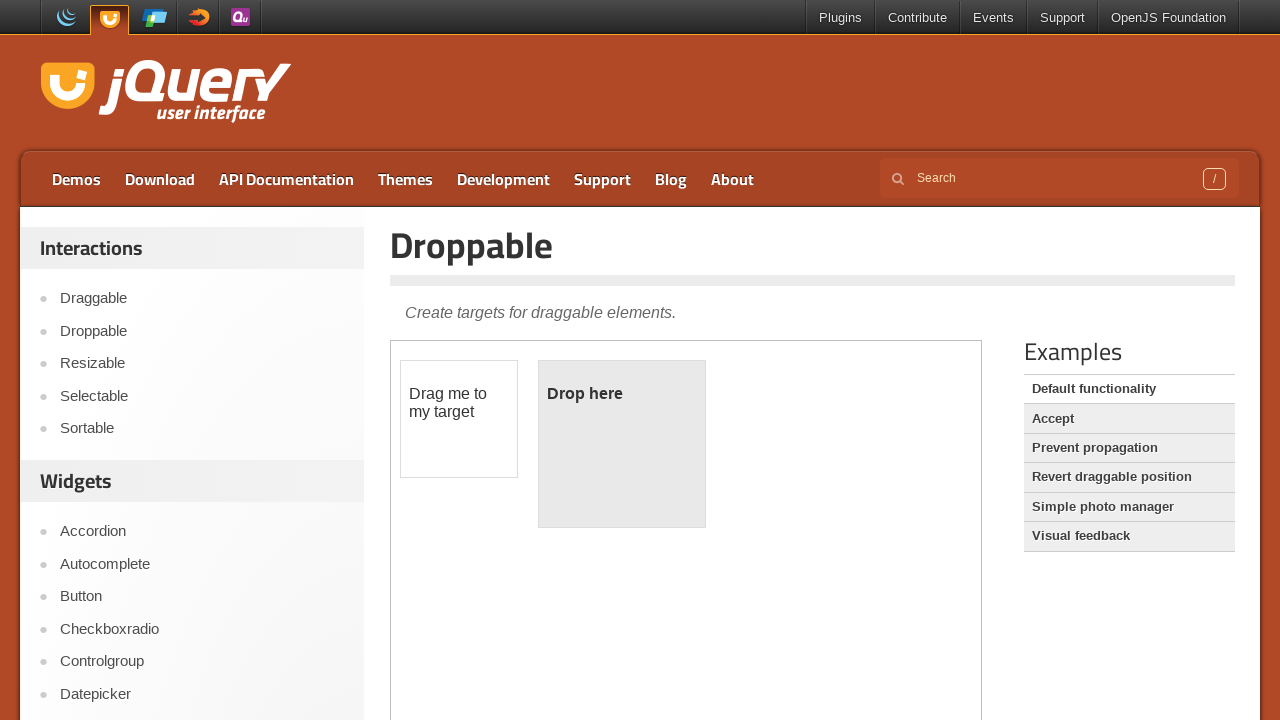

Located iframe containing drag and drop demo
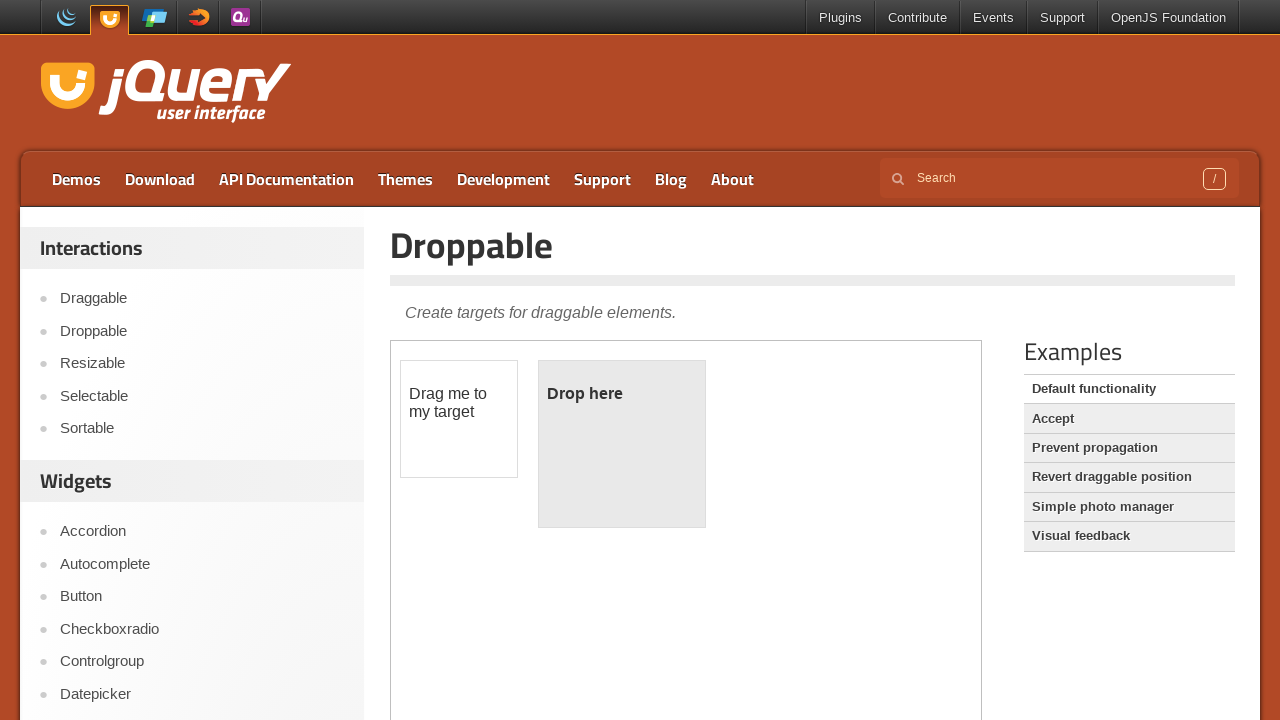

Dragged draggable element to droppable target using dragTo method at (622, 444)
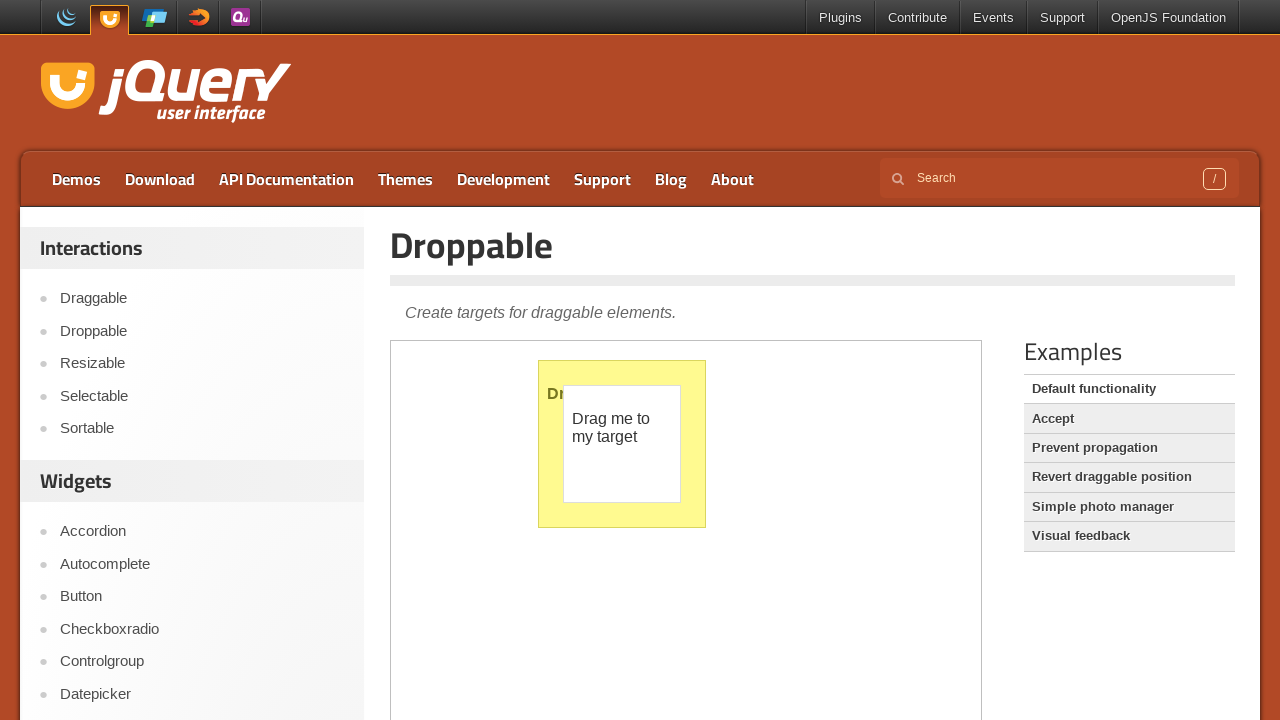

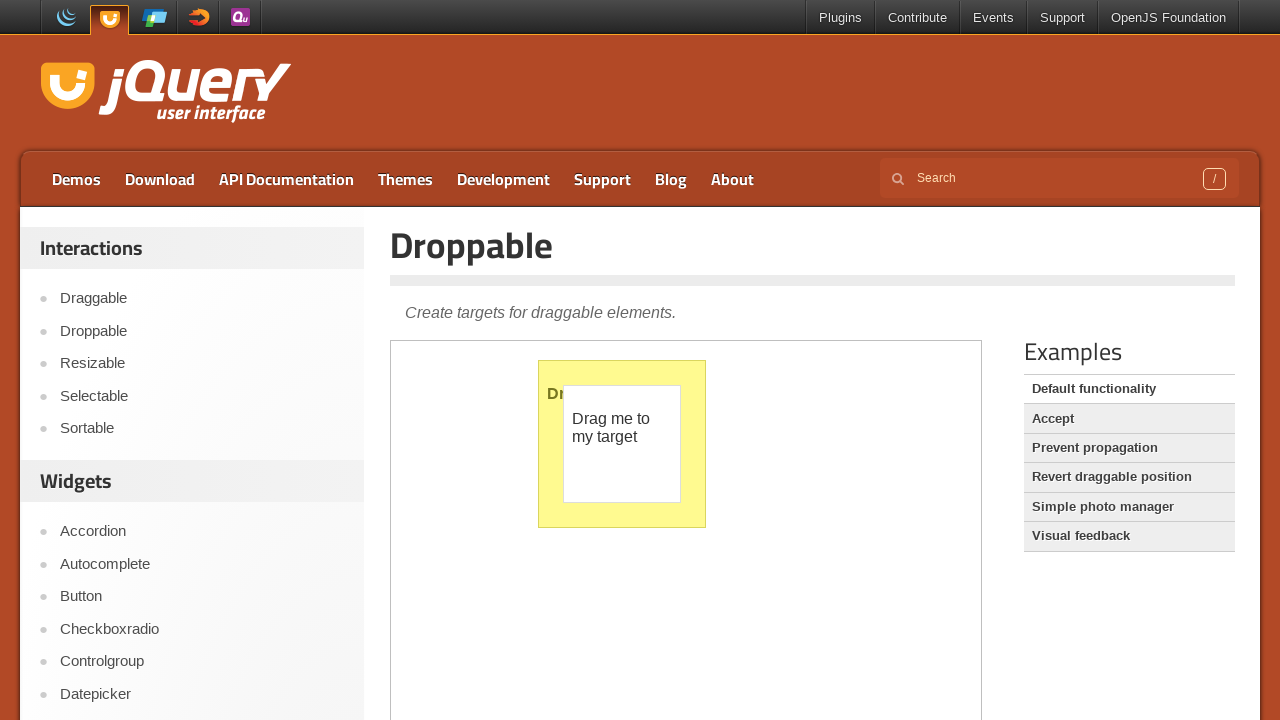